Demonstrates various browser control methods including navigation (back, forward, refresh), navigating to different URLs, window management (fullscreen, maximize, minimize), and retrieving page information like title and window handles on a ceramics e-commerce website.

Starting URL: https://yantrakeramika.ru/

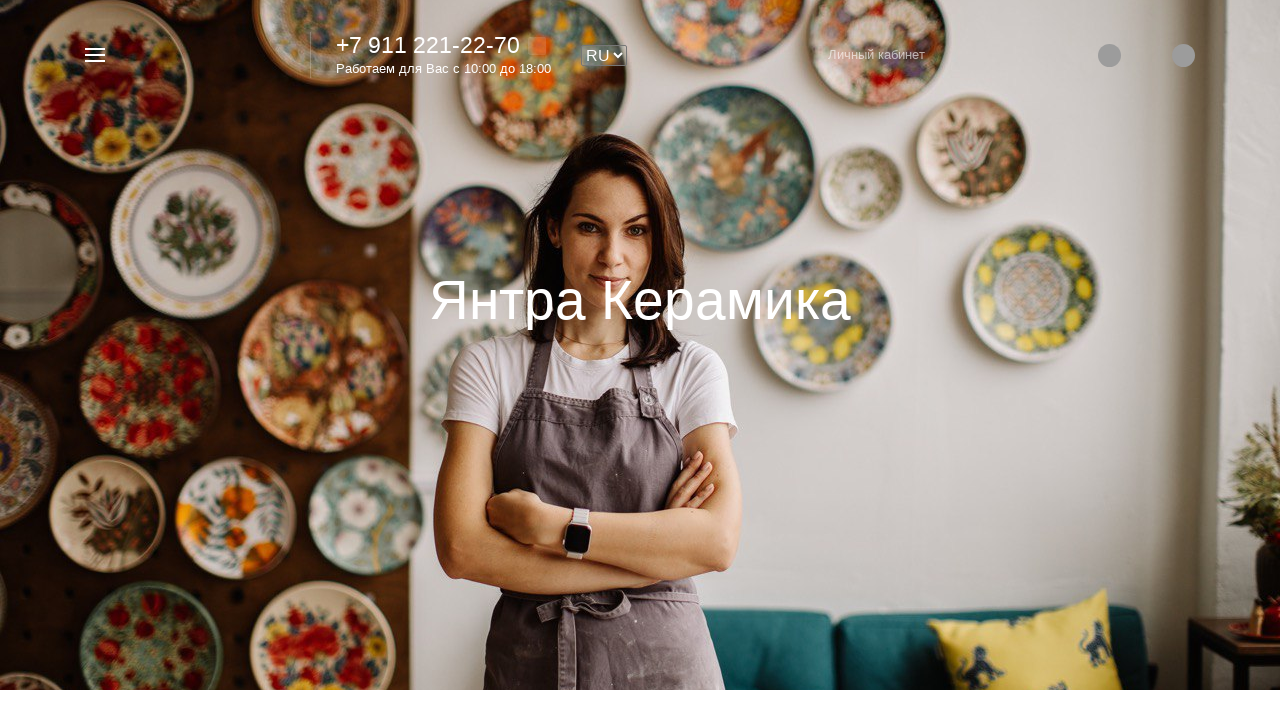

Retrieved and printed initial URL from ceramics website
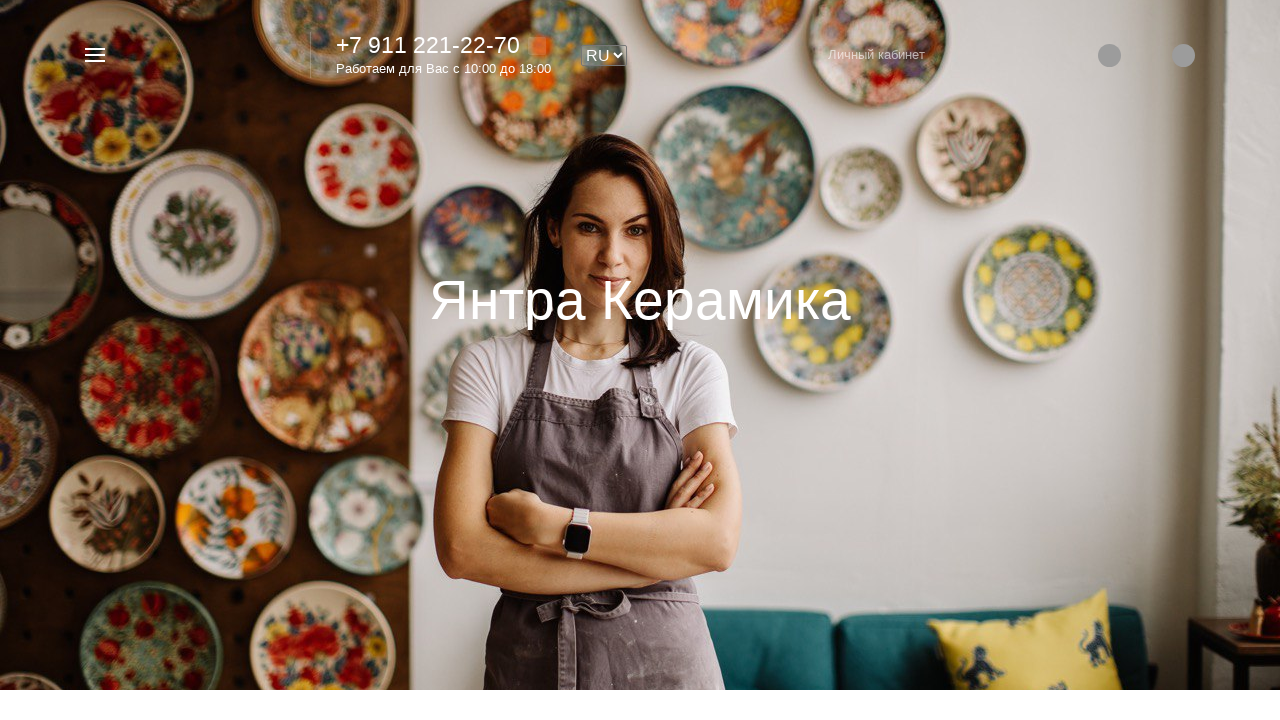

Navigated back in browser history
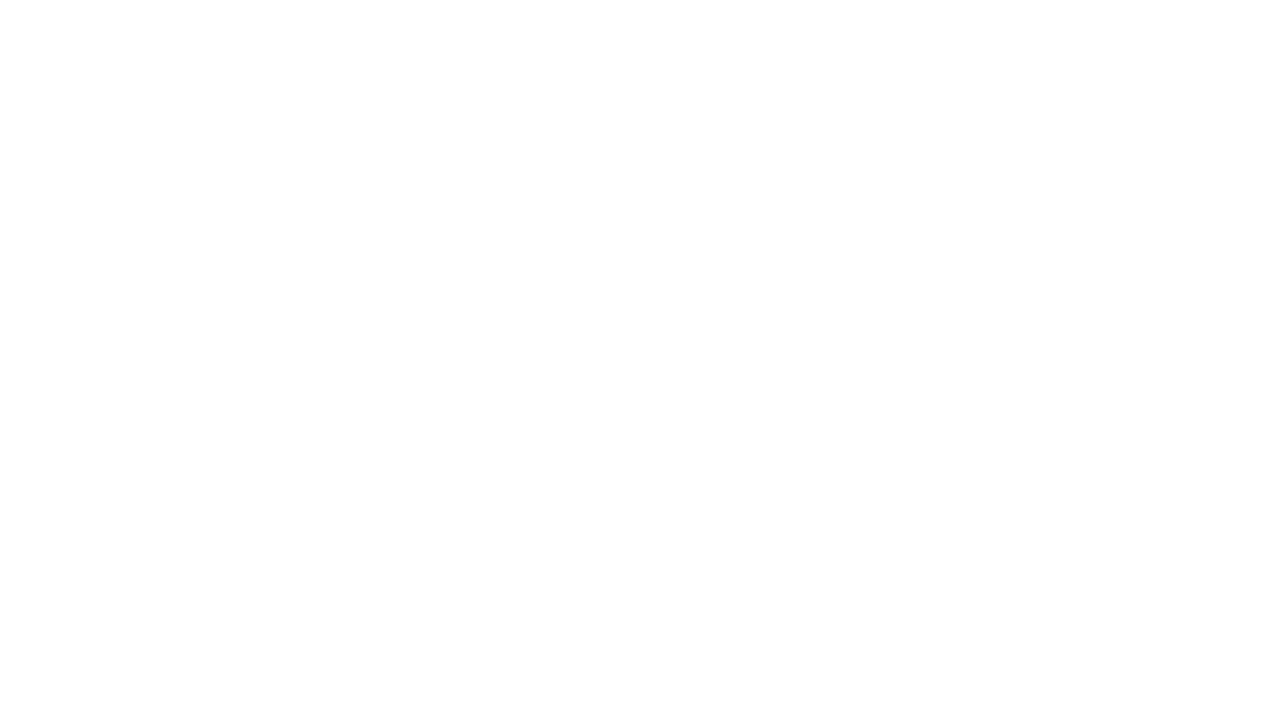

Navigated forward in browser history
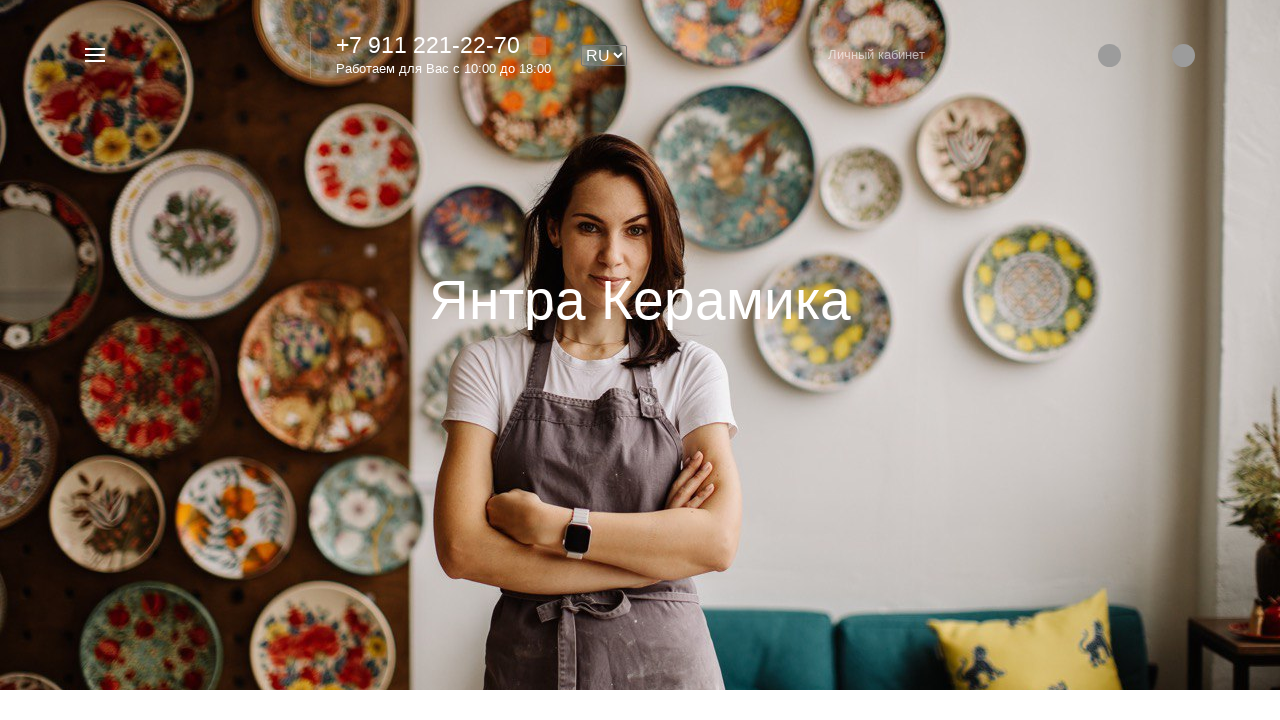

Refreshed the current page
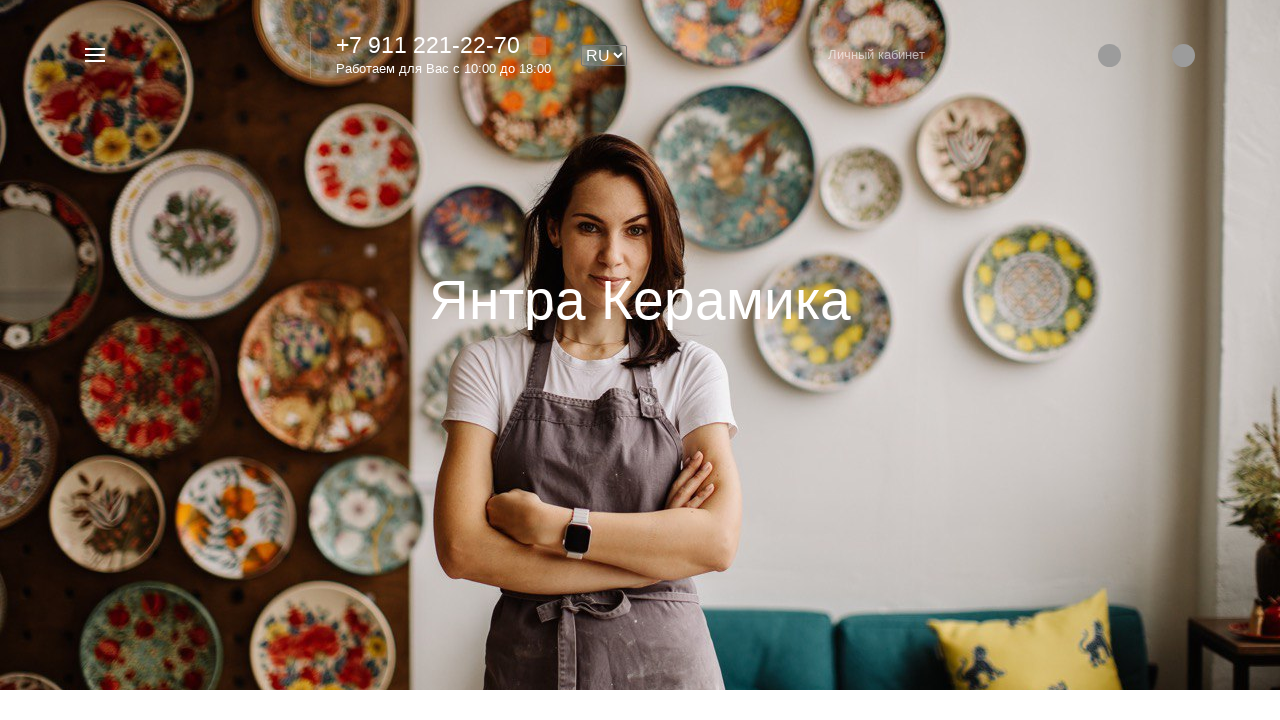

Navigated to contact page
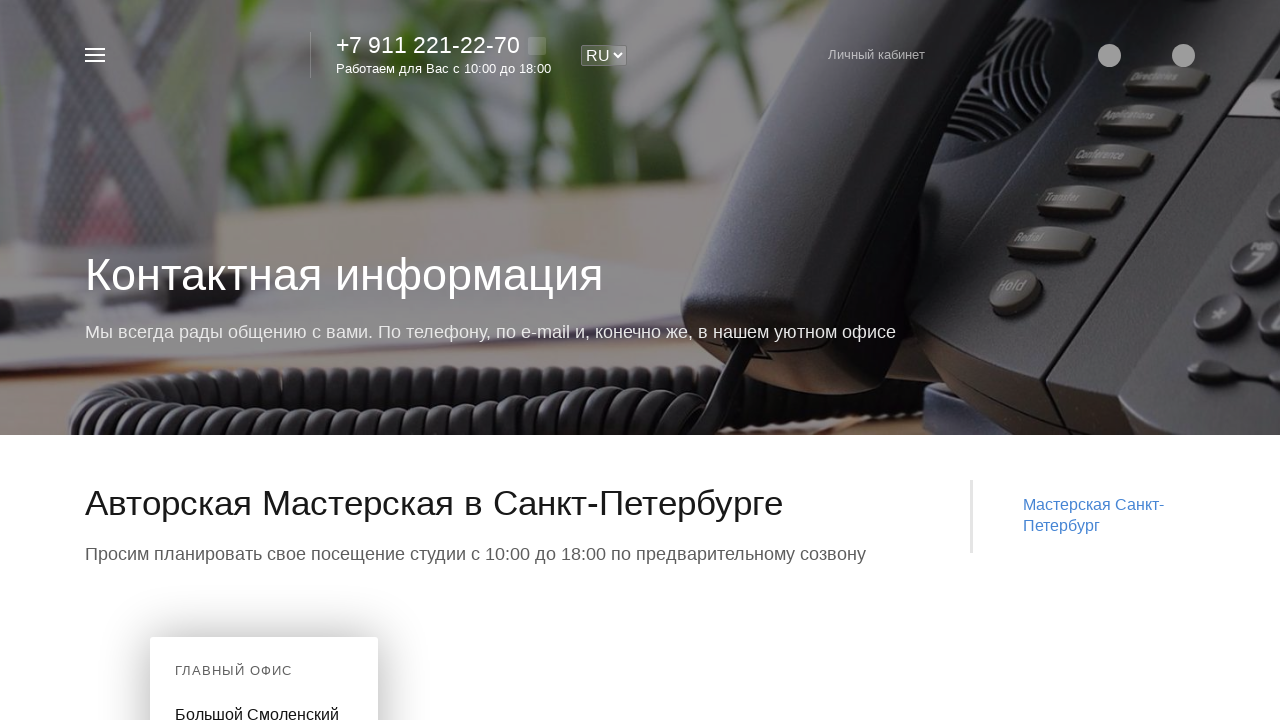

Navigated to catalog plates page
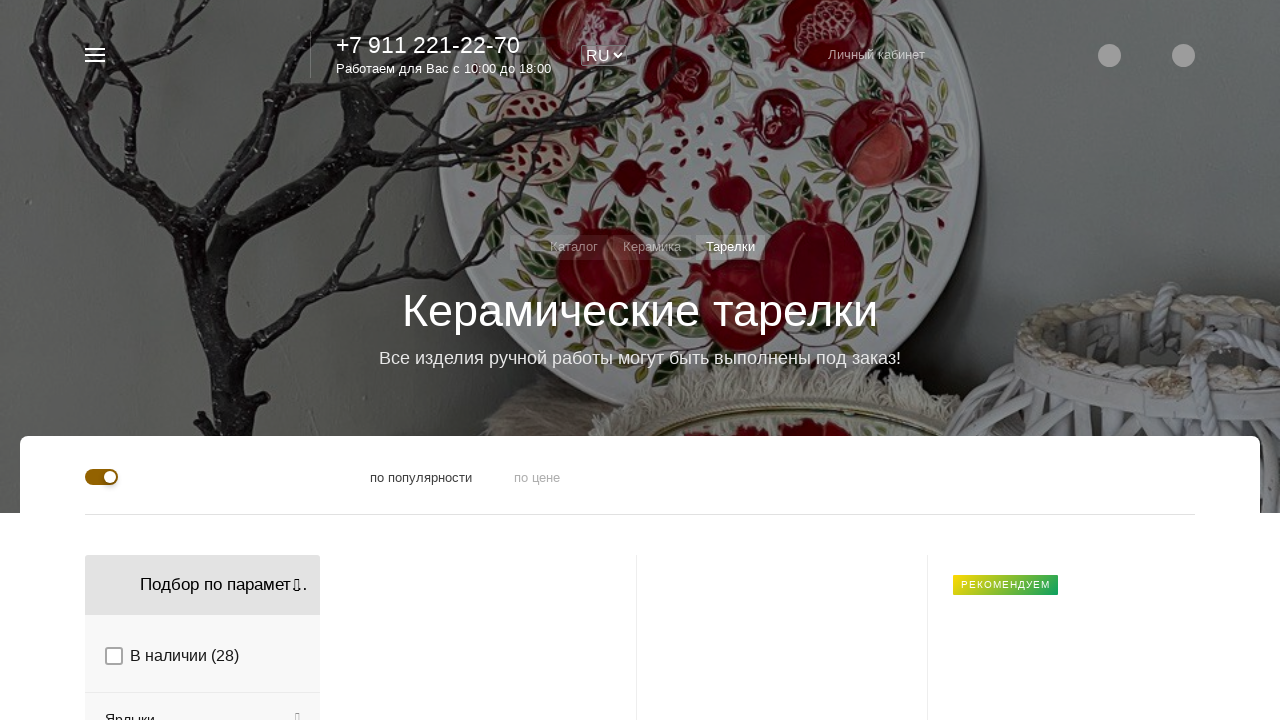

Retrieved page title: Керамические тарелки в подарок, под заказ и в наличии
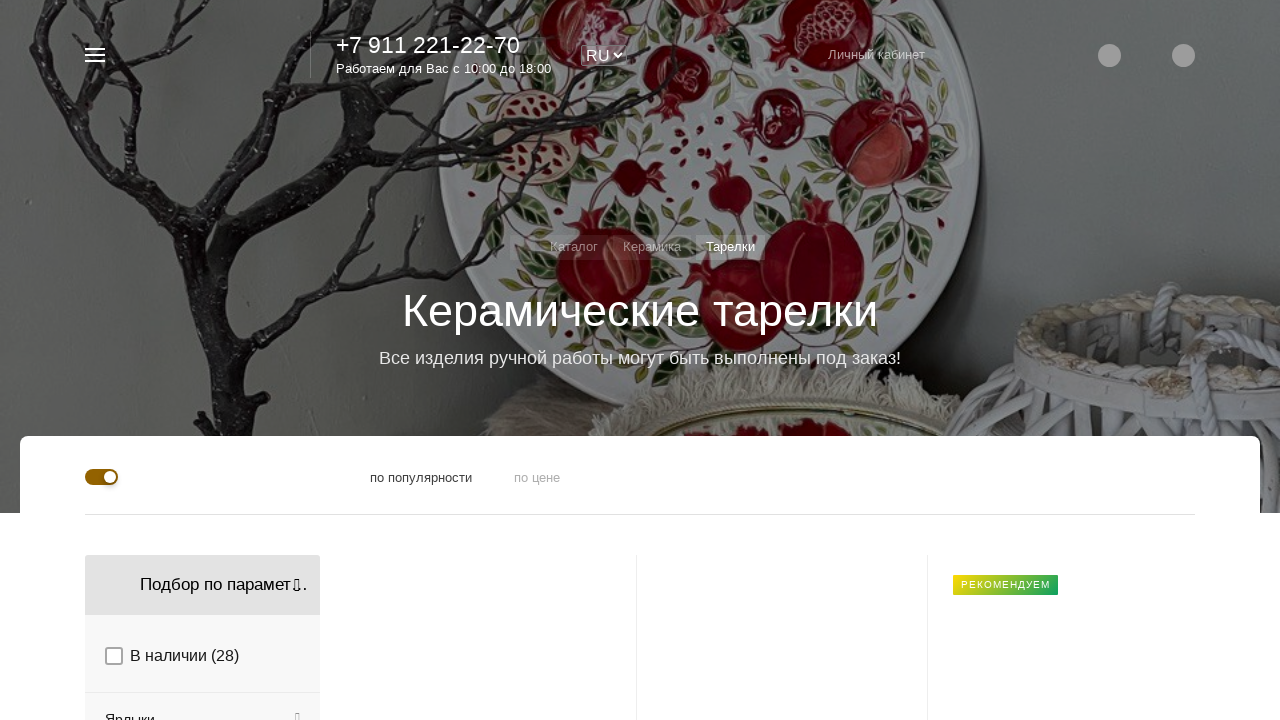

Set viewport to fullscreen resolution (1920x1080)
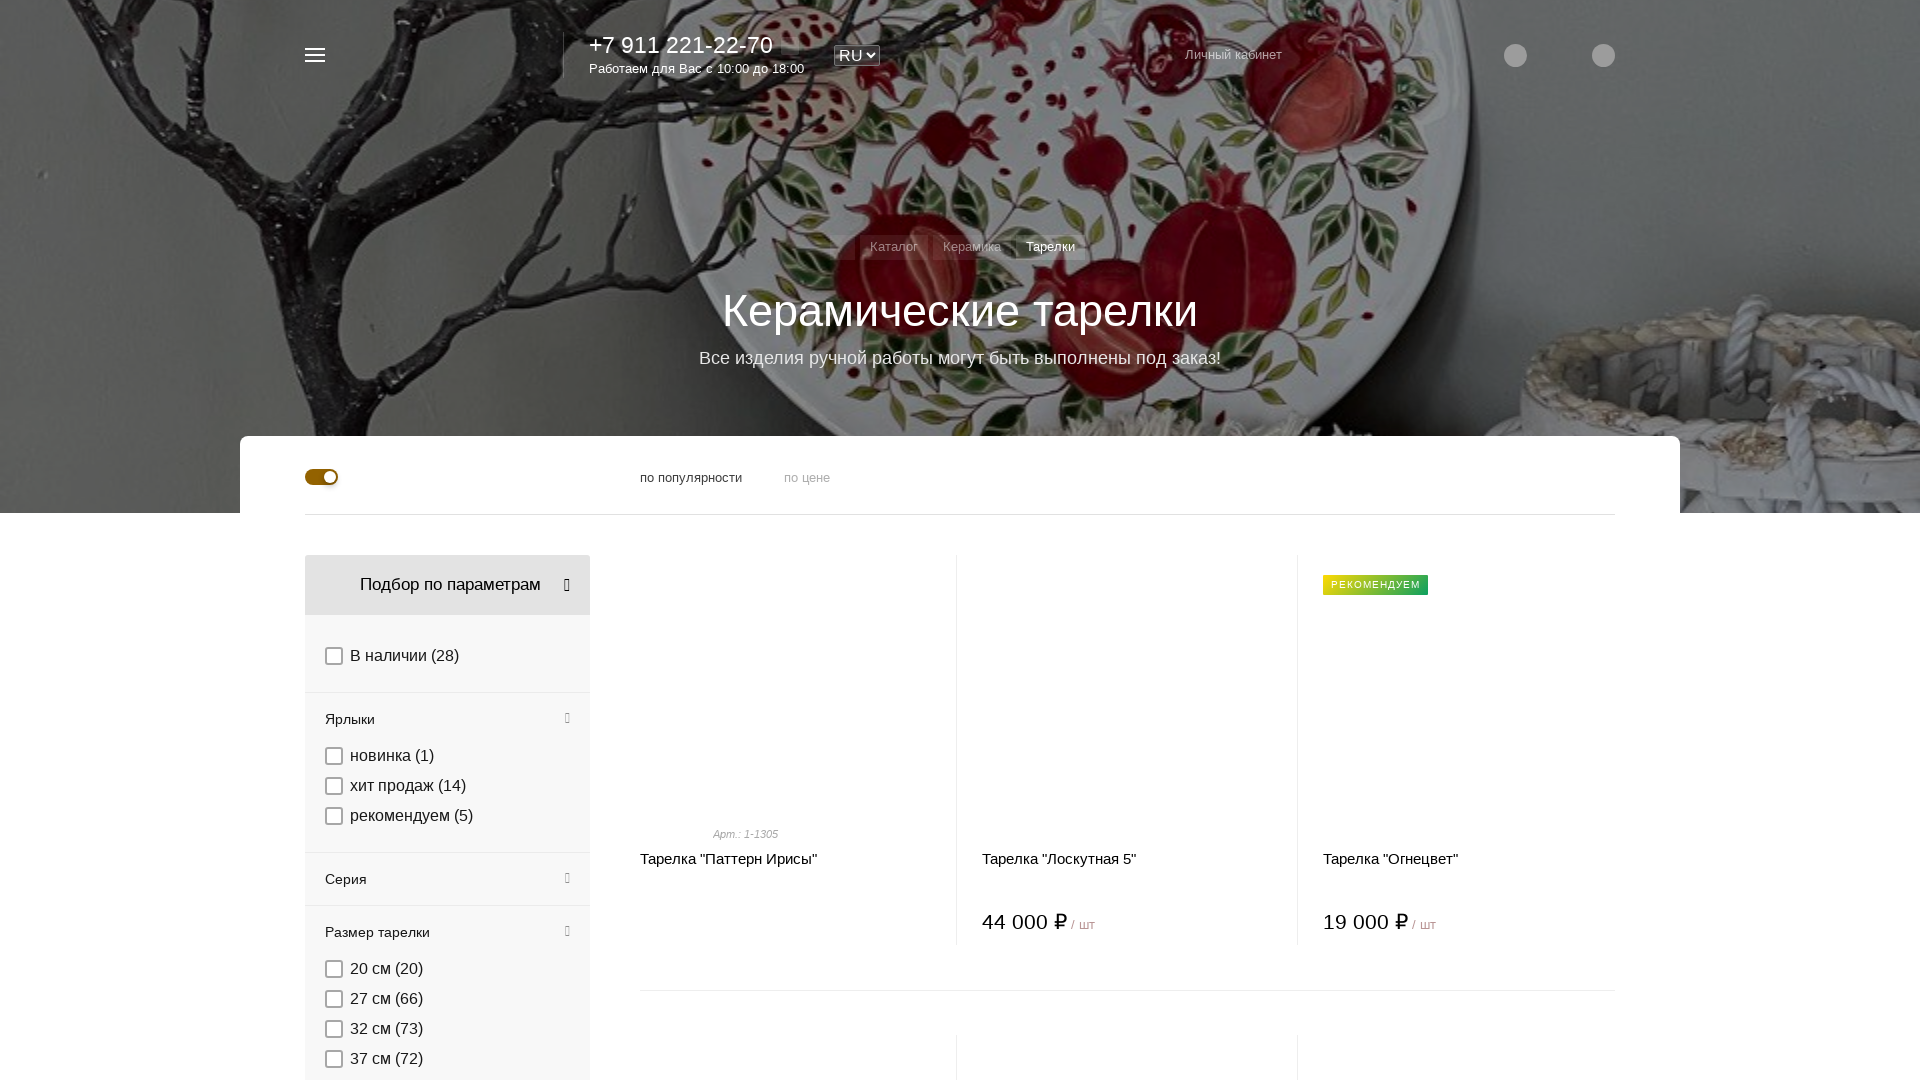

Retrieved and printed viewport size: {'width': 1920, 'height': 1080}
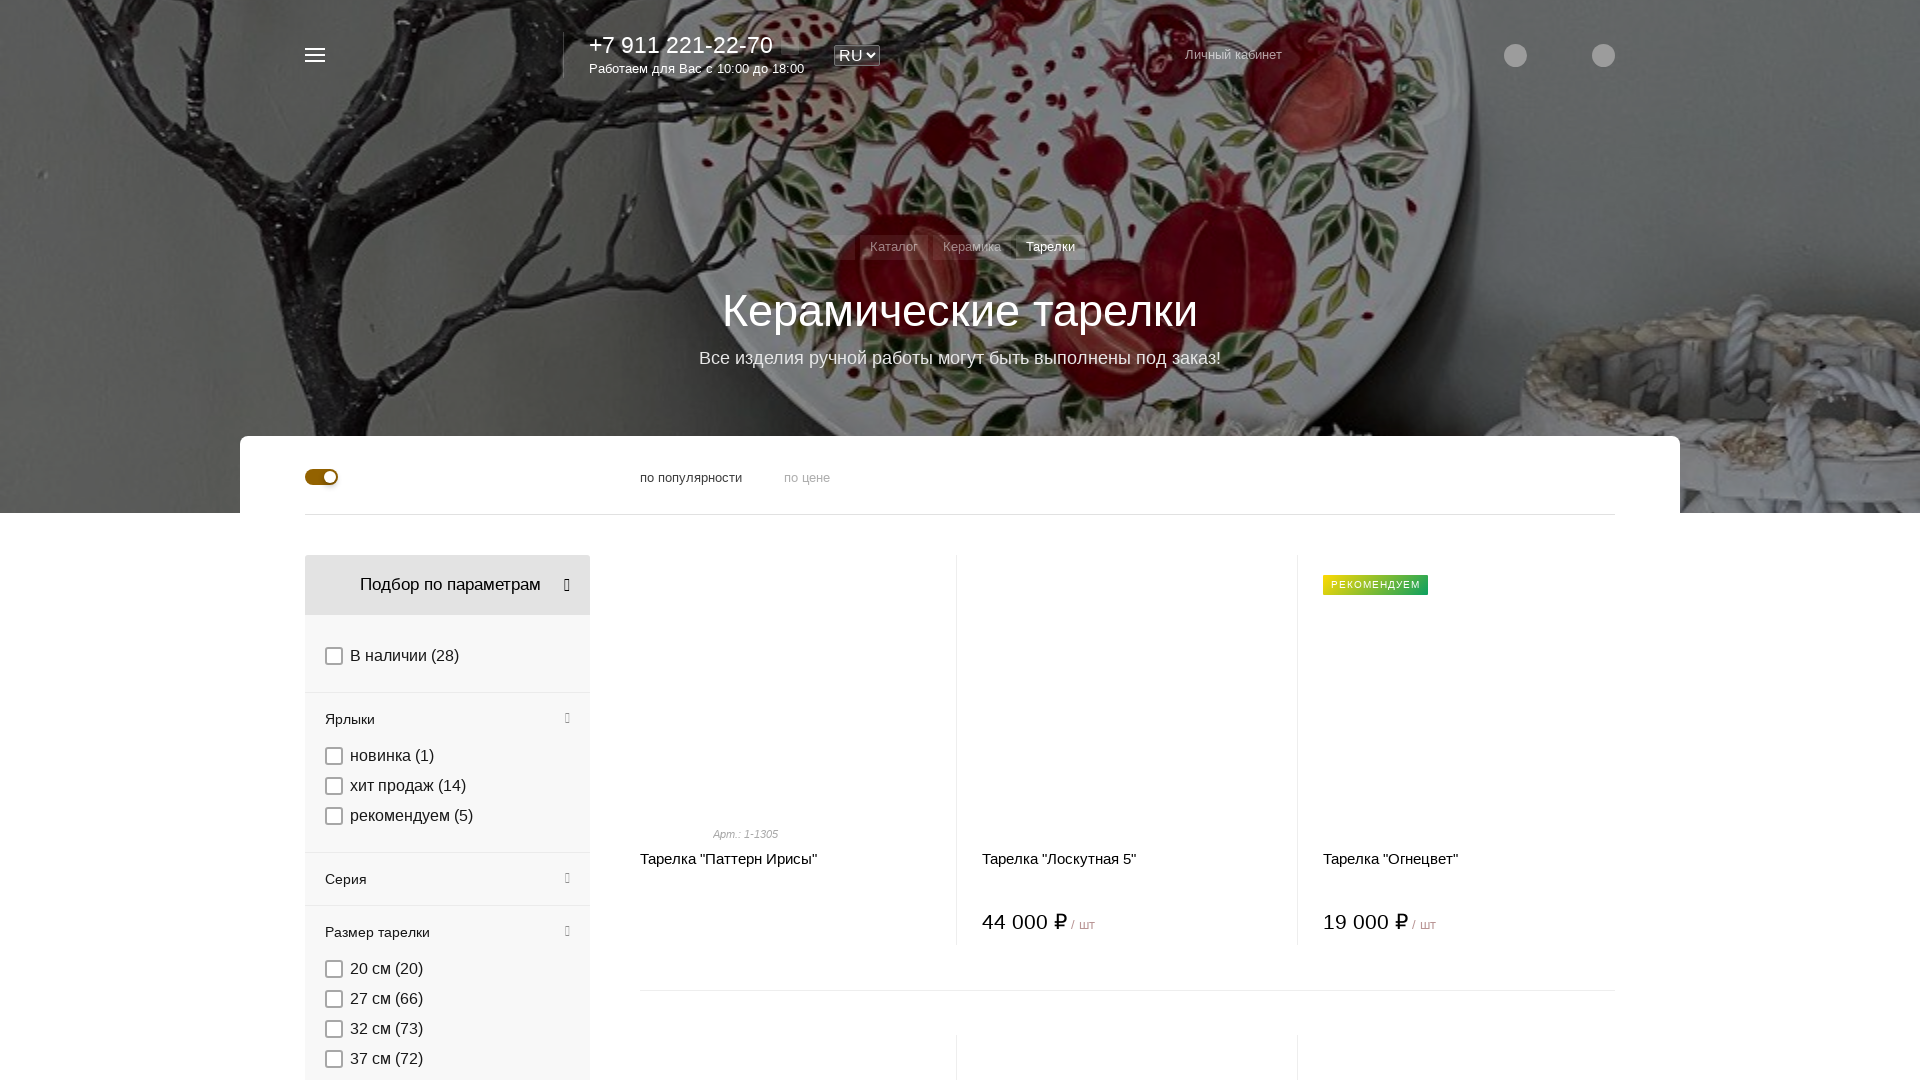

Set viewport to maximize window (1920x1080)
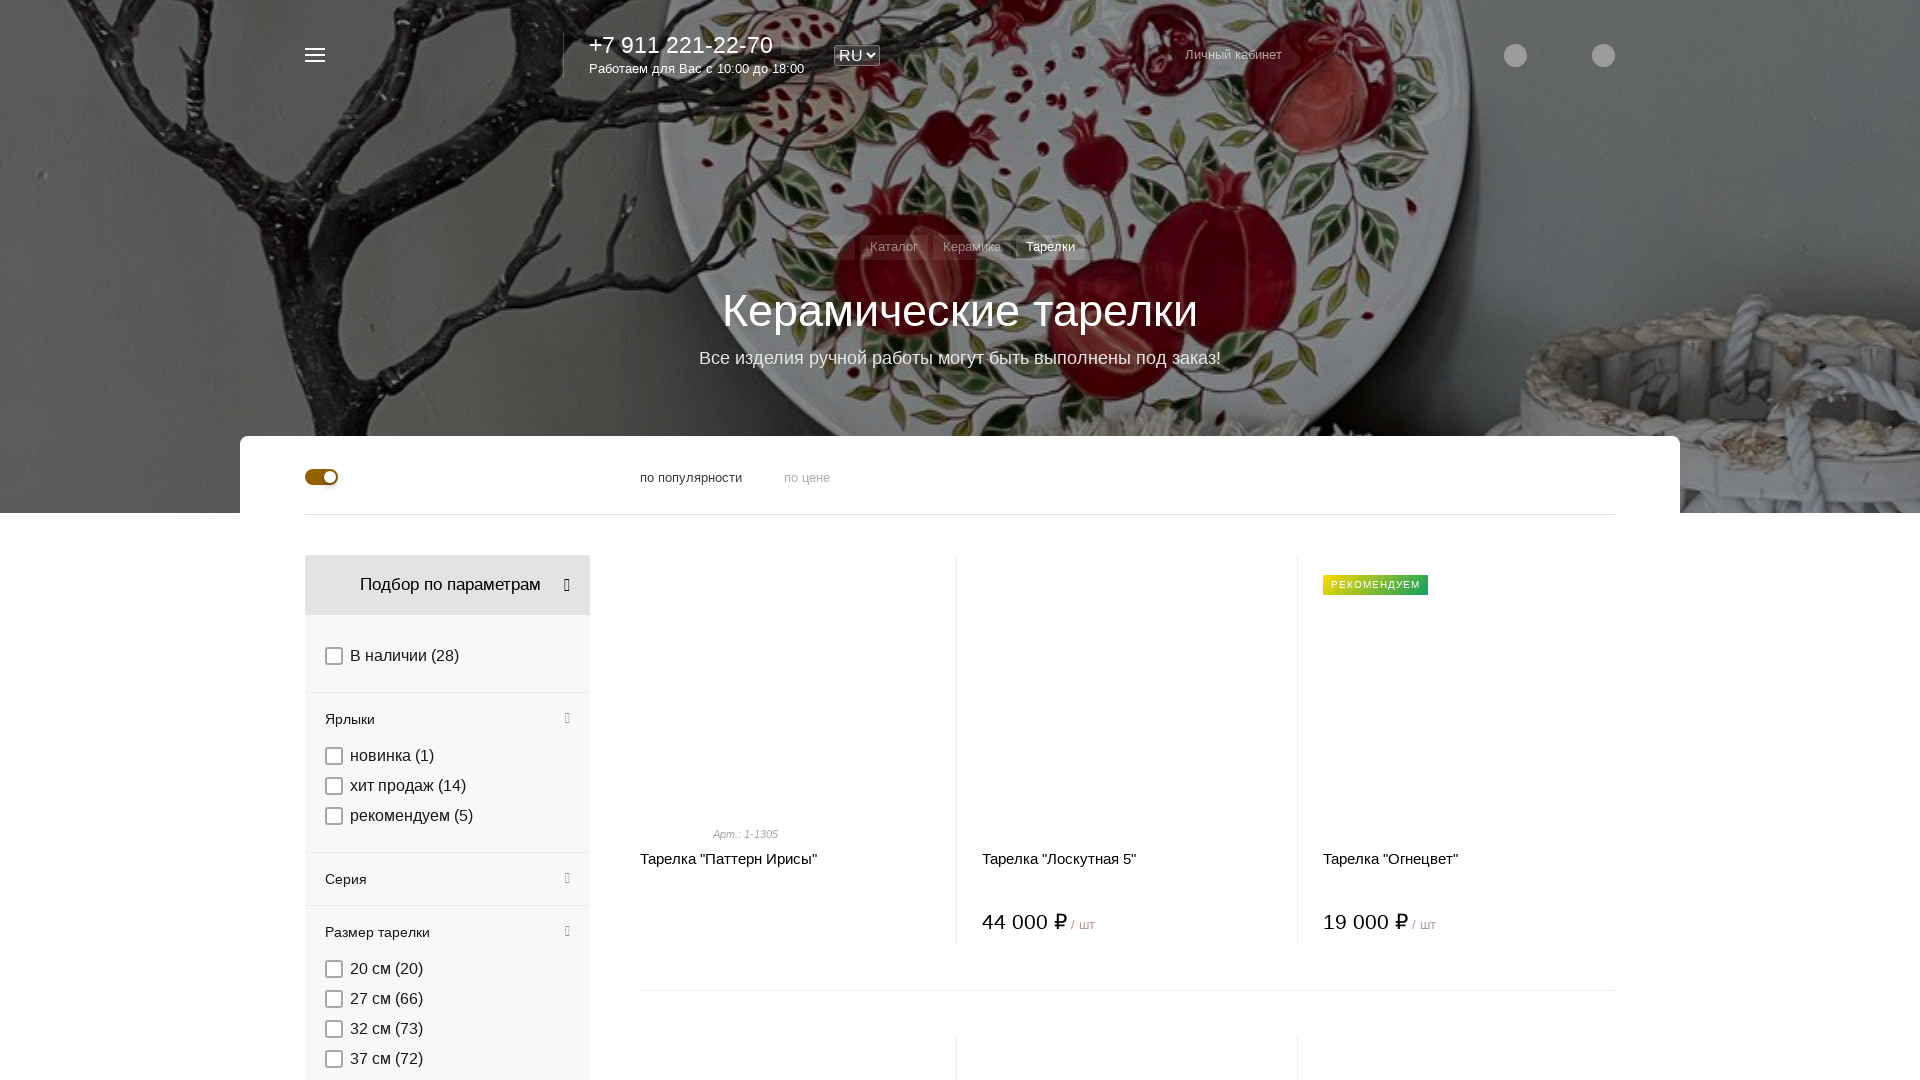

Waited for page to reach networkidle state
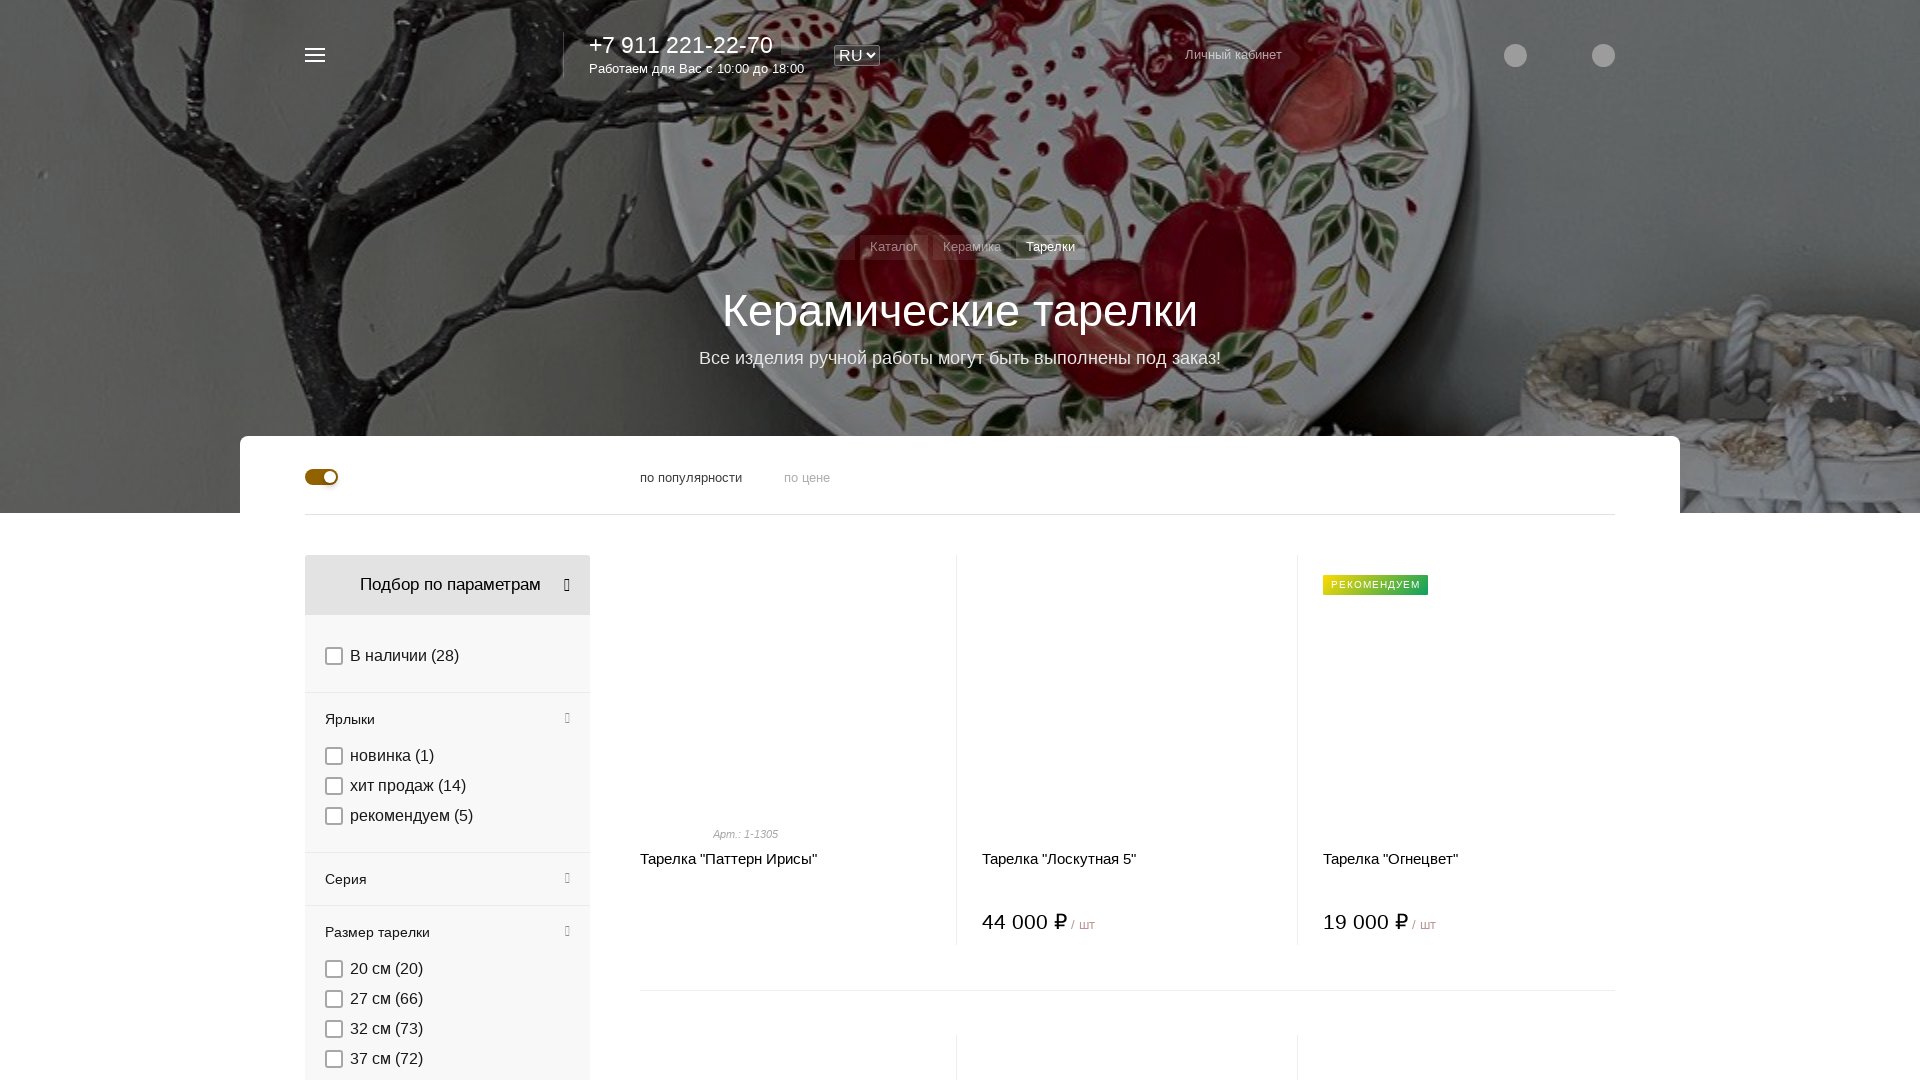

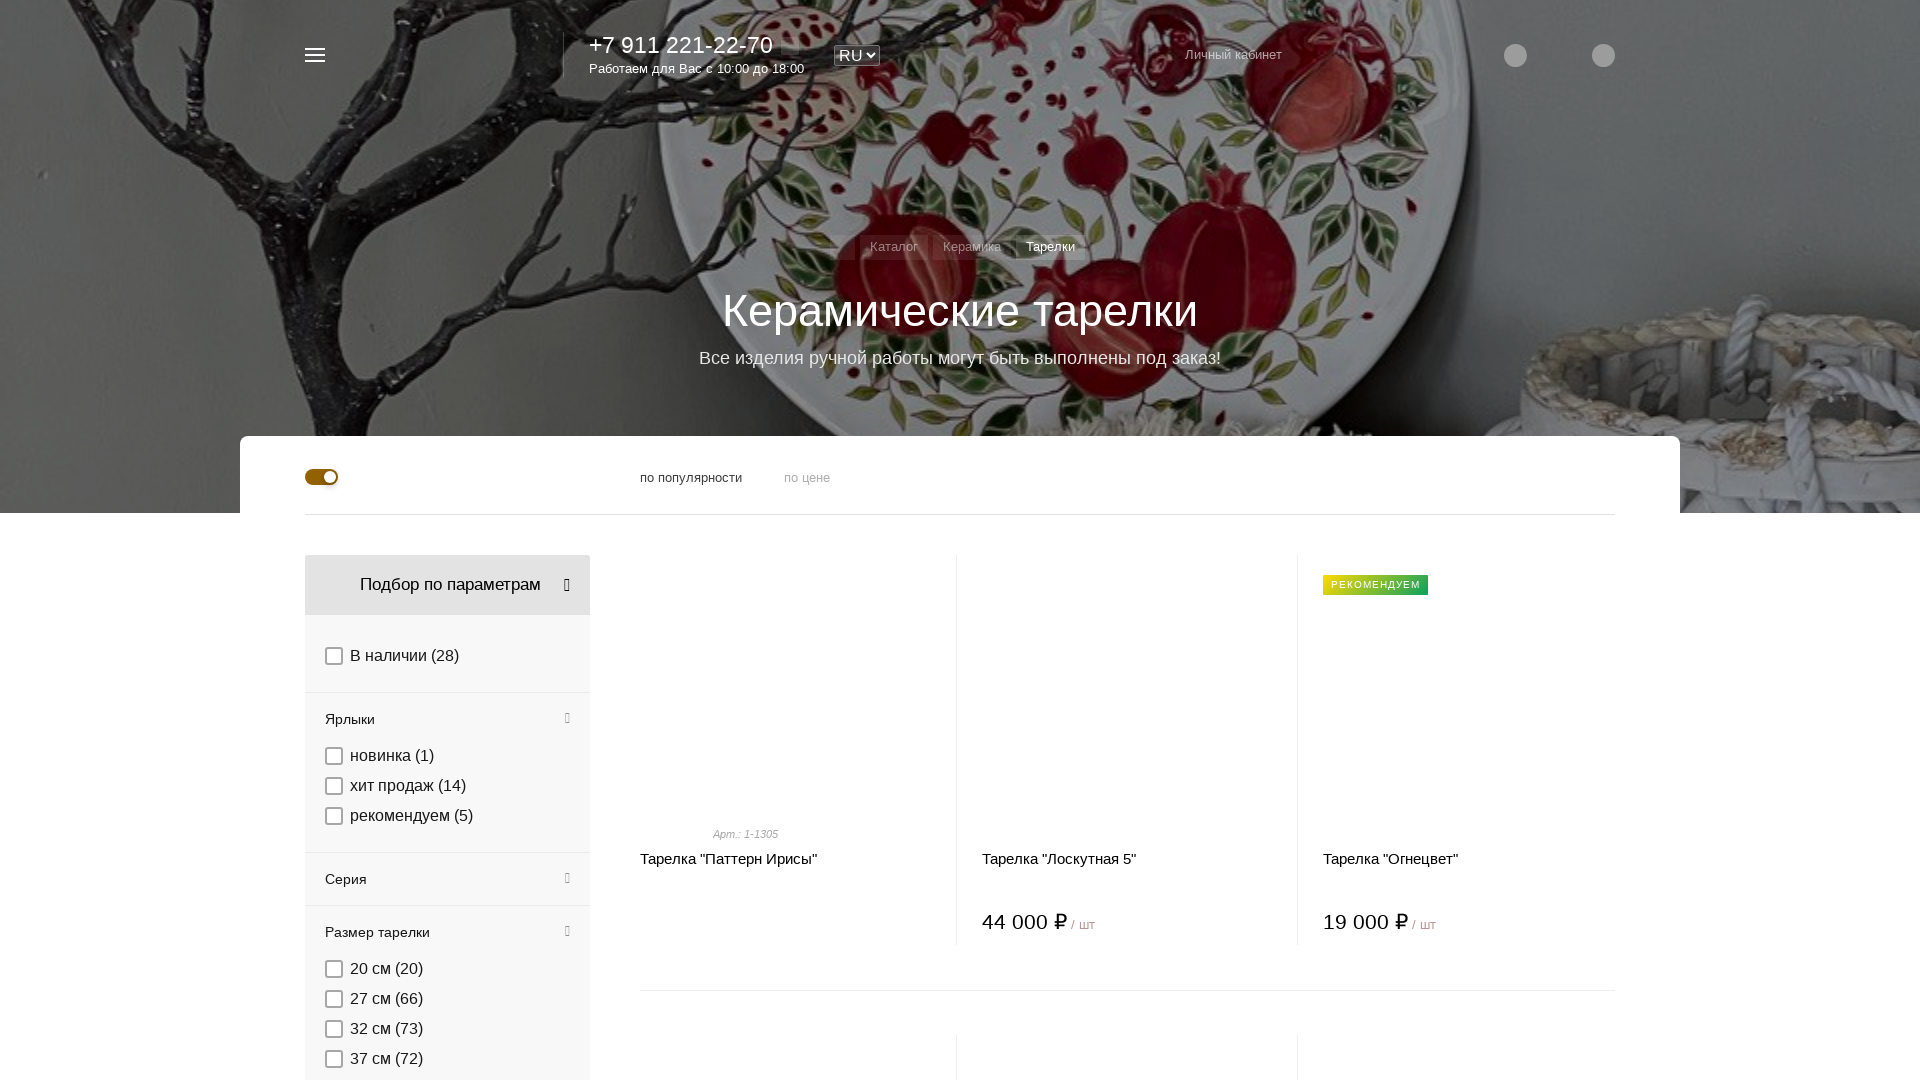